Tests checkbox functionality on an automation practice page by clicking a checkbox, verifying its selected state, then clicking again to deselect it, and counting radio buttons and checkboxes on the page

Starting URL: https://rahulshettyacademy.com/AutomationPractice/

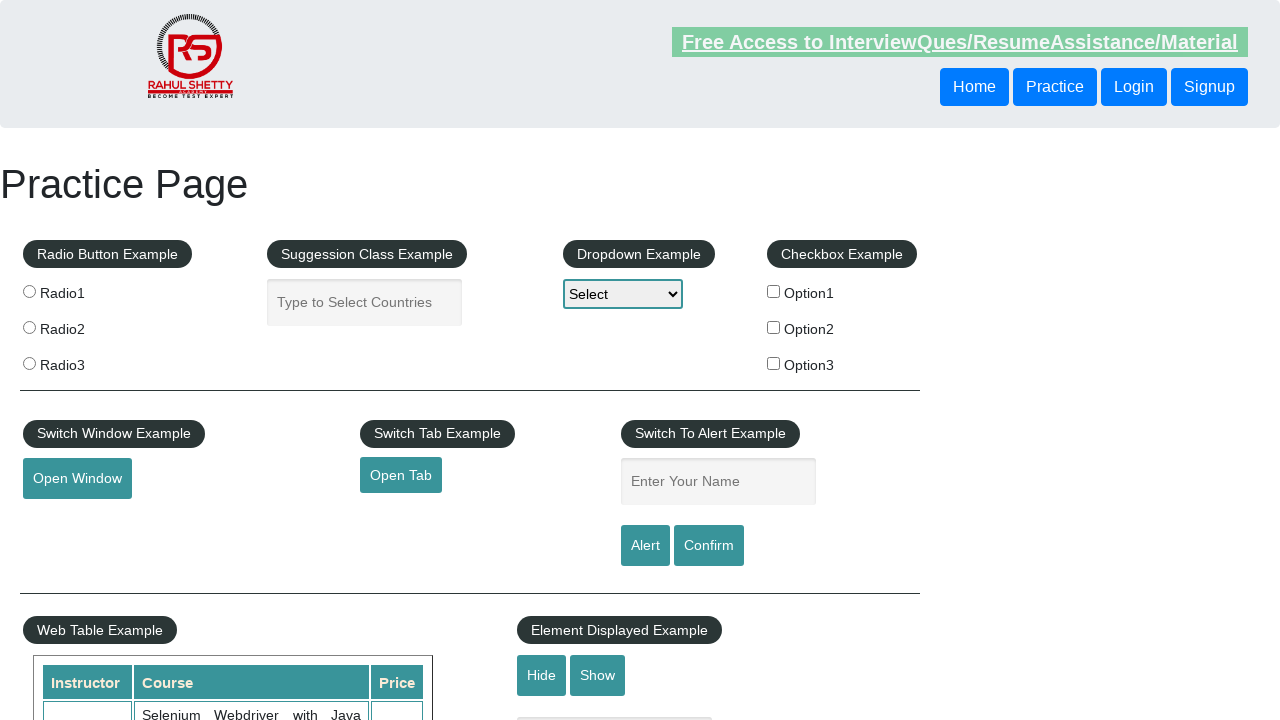

Clicked checkbox option 1 to select it at (774, 291) on #checkBoxOption1
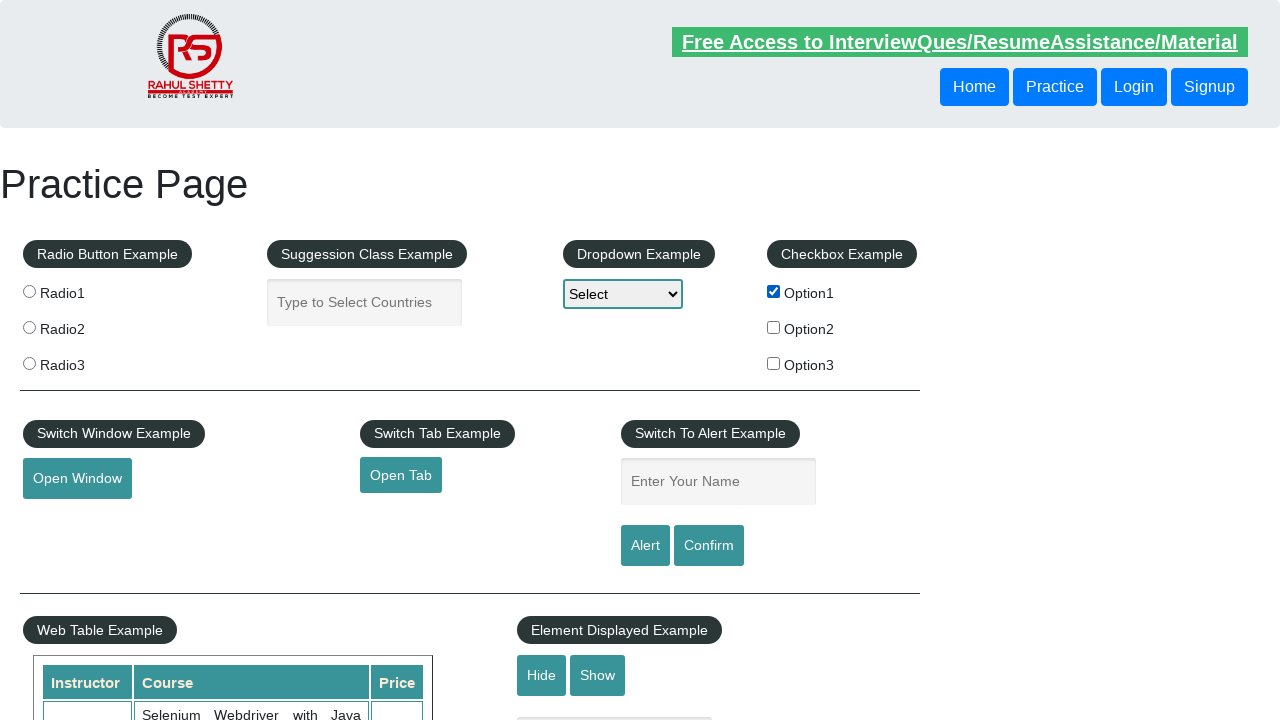

Verified checkbox option 1 is selected
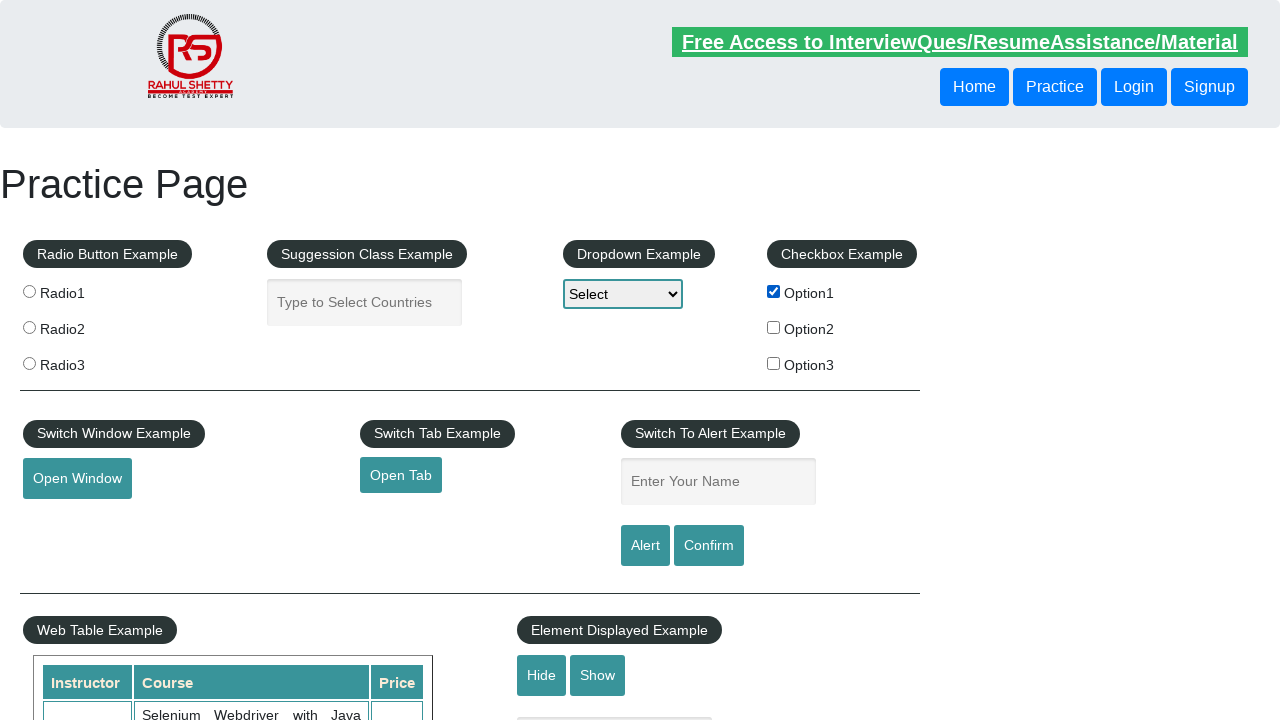

Clicked checkbox option 1 again to deselect it at (774, 291) on #checkBoxOption1
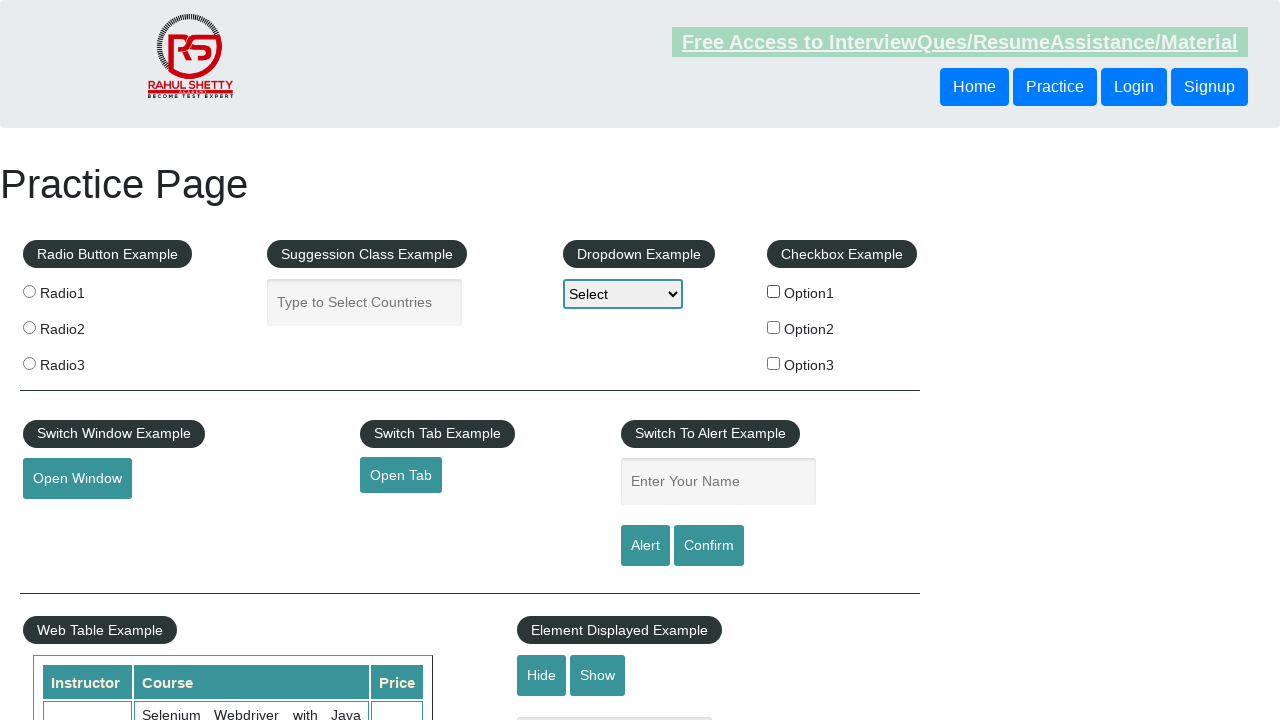

Verified checkbox option 1 is now deselected
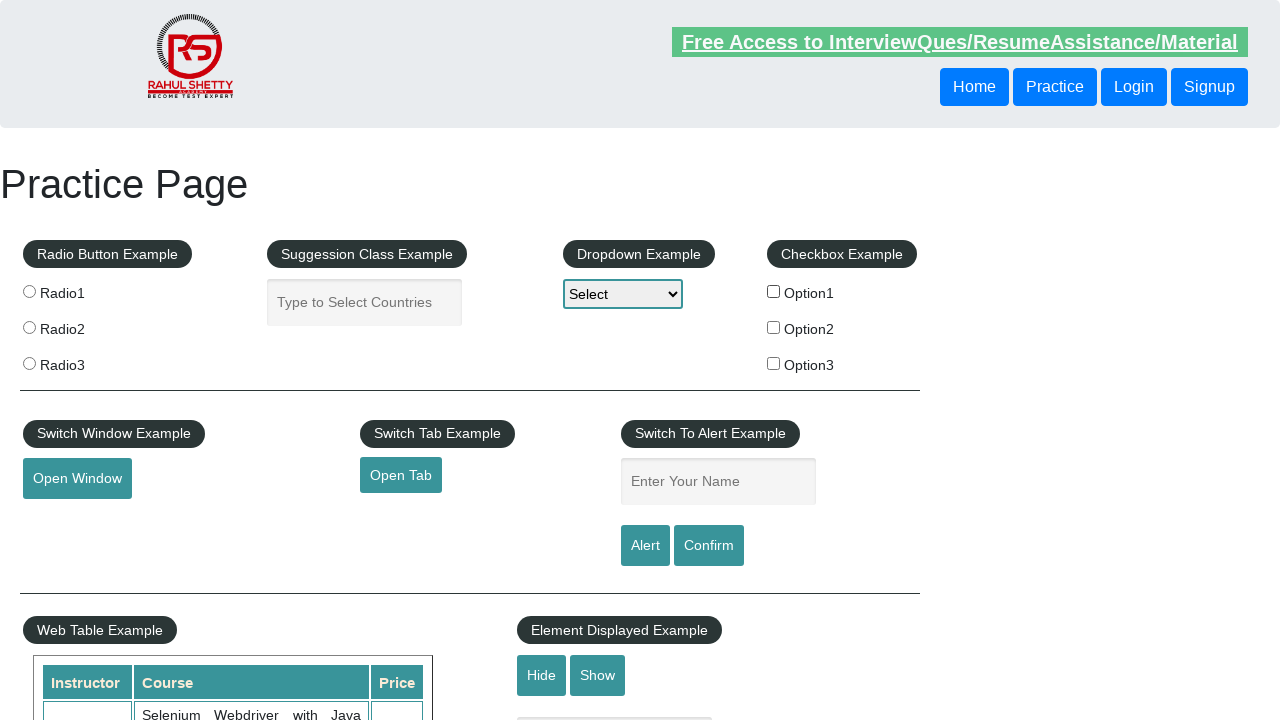

Counted radio buttons on the page: 3
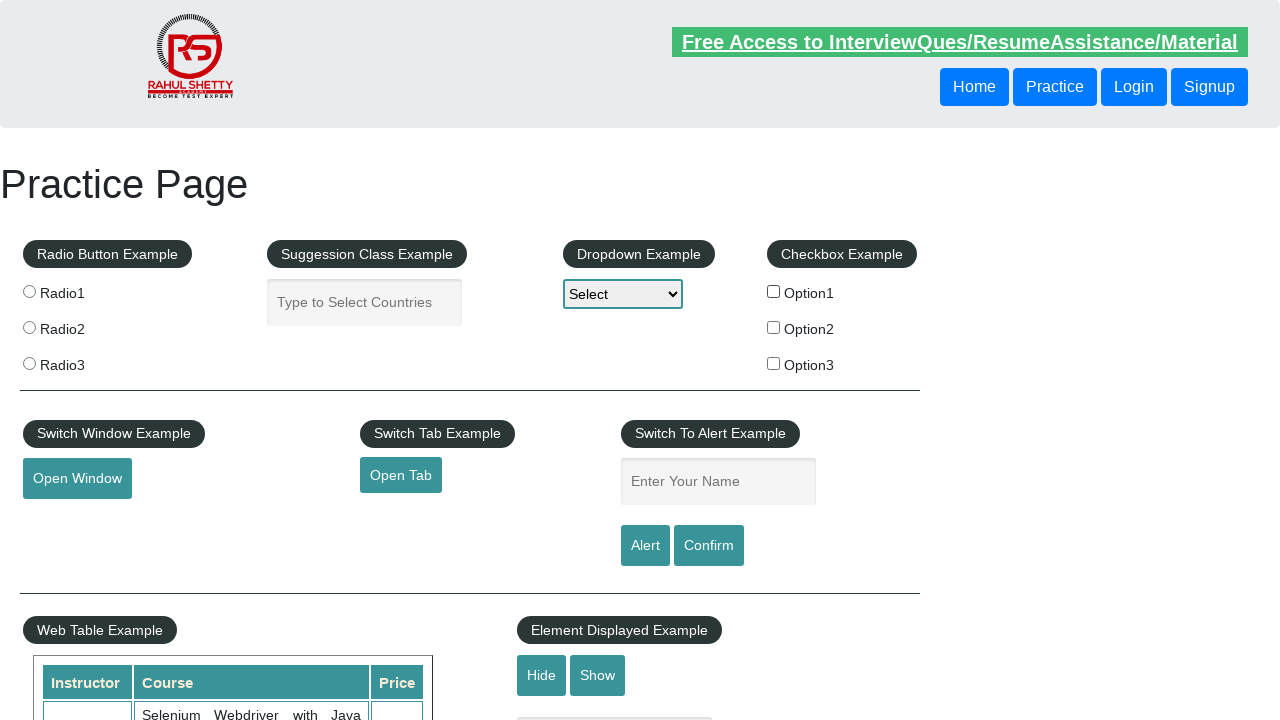

Counted checkboxes on the page: 3
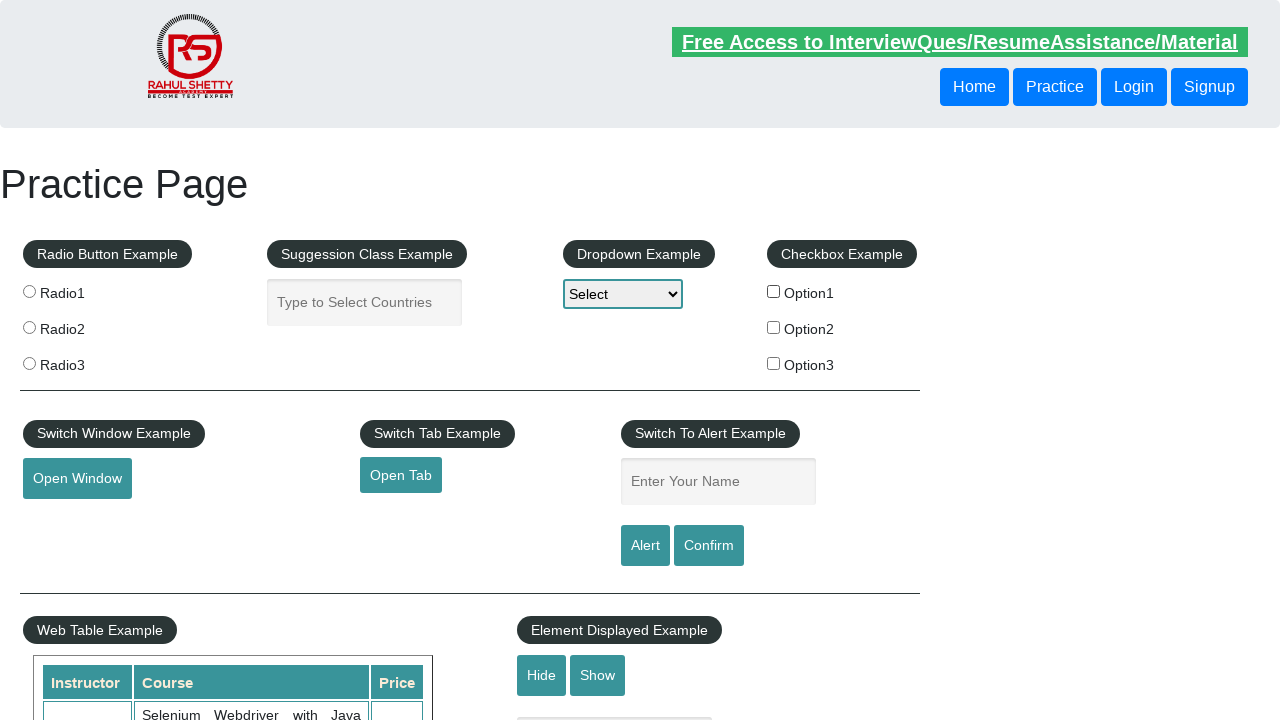

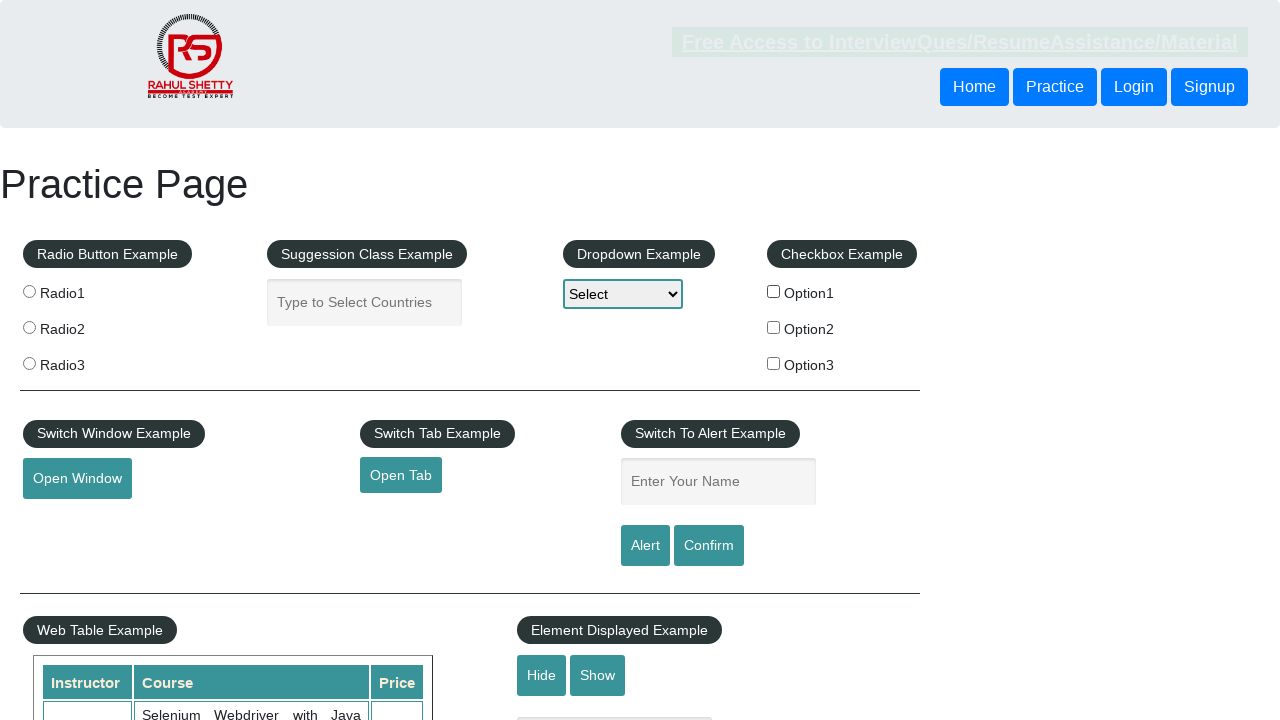